Tests dynamic element visibility by waiting for a button that appears after a delay and then clicking it

Starting URL: https://demoqa.com/dynamic-properties

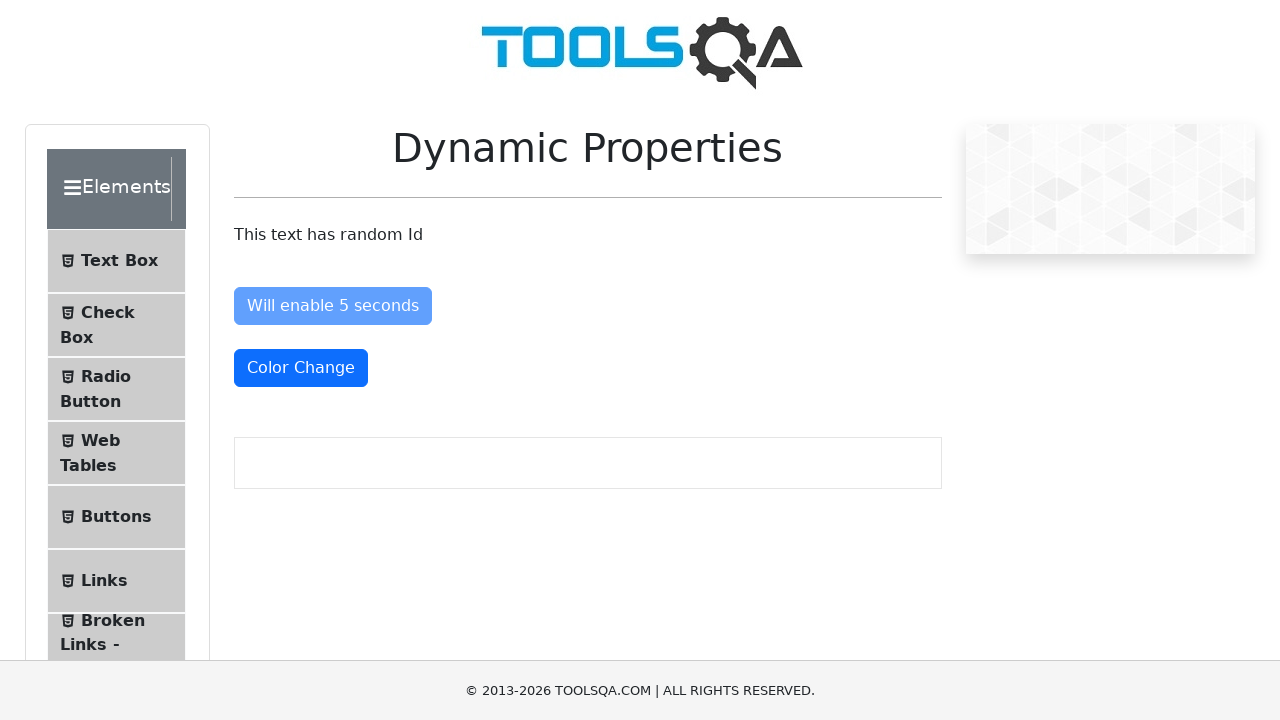

Navigated to dynamic properties test page
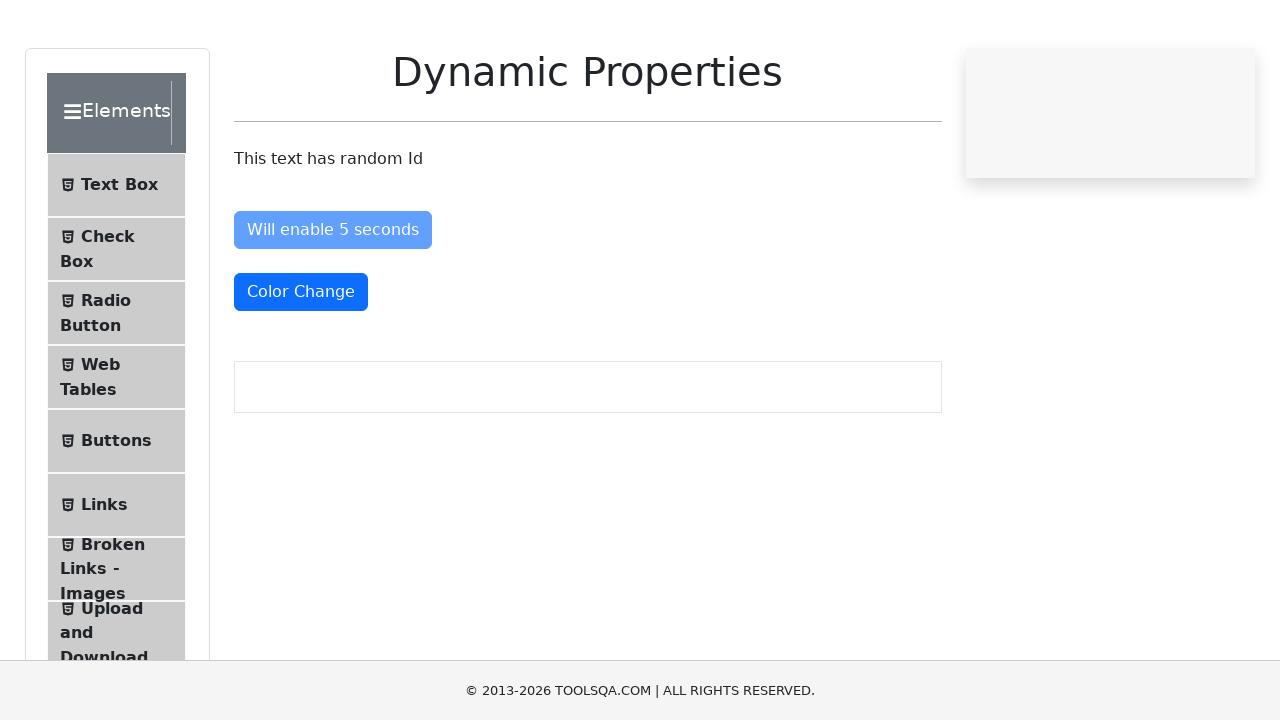

Waited for dynamically appearing button to become visible
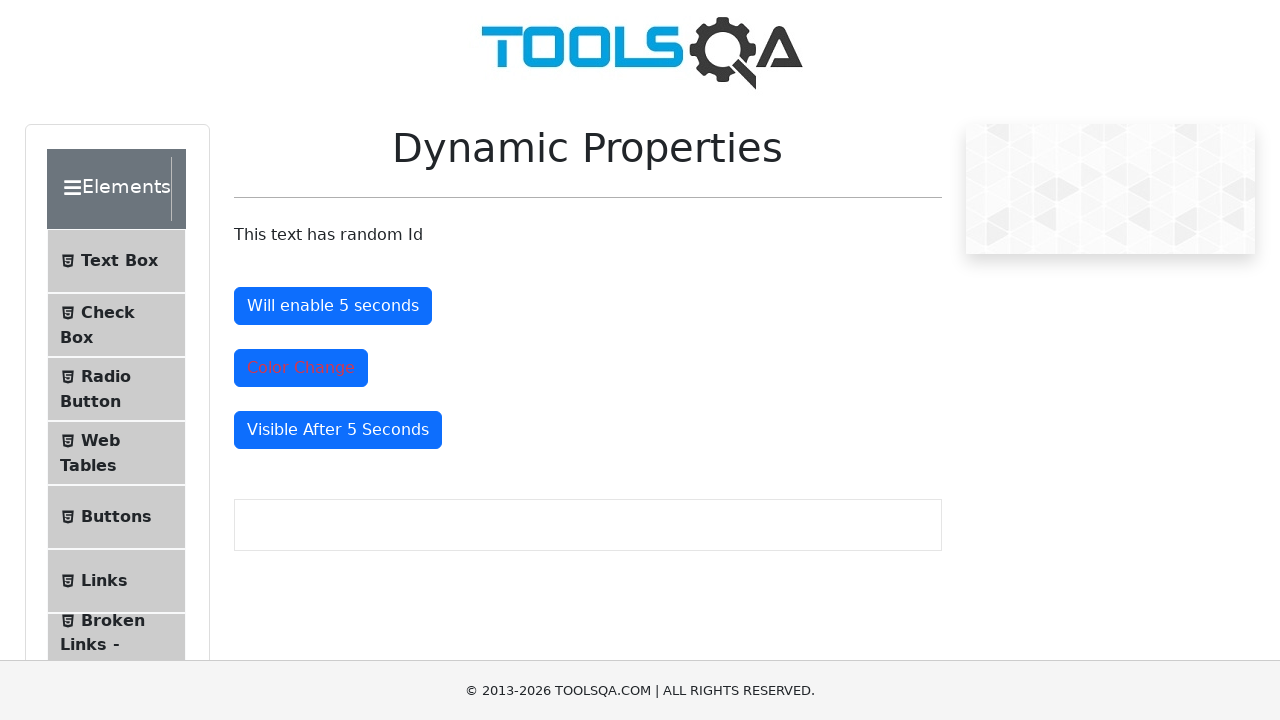

Clicked the dynamically visible button at (338, 430) on #visibleAfter
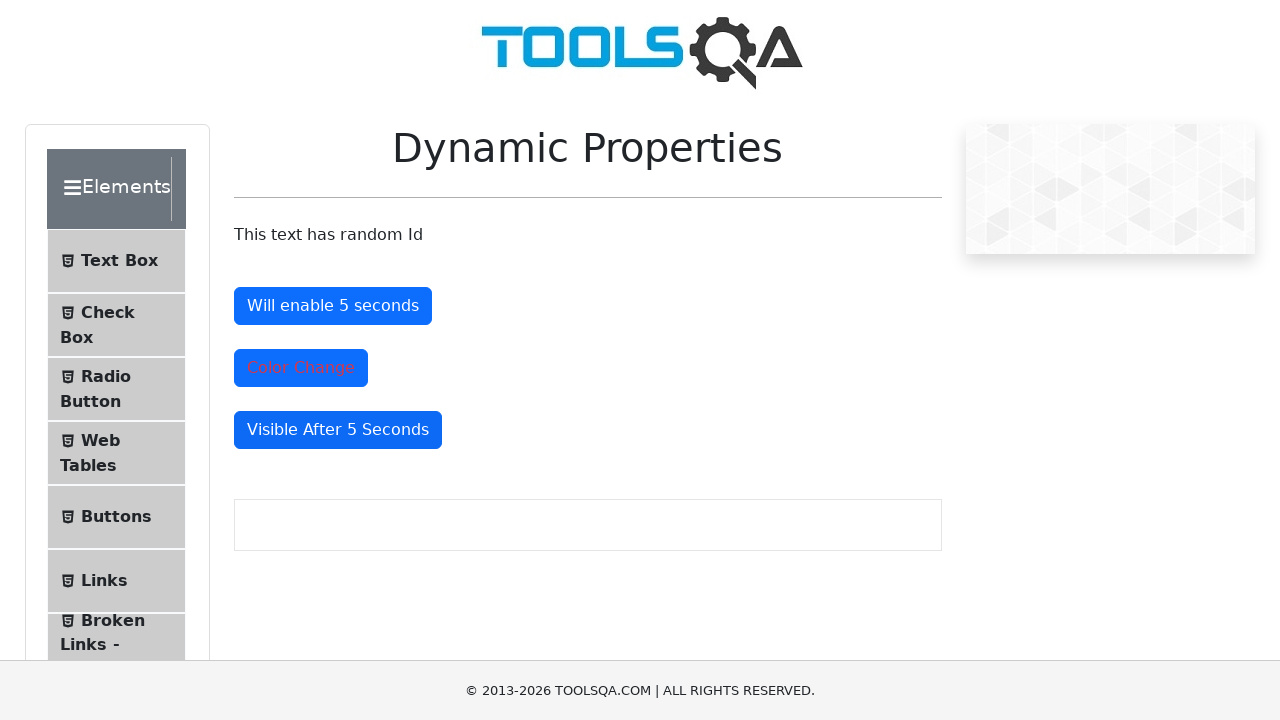

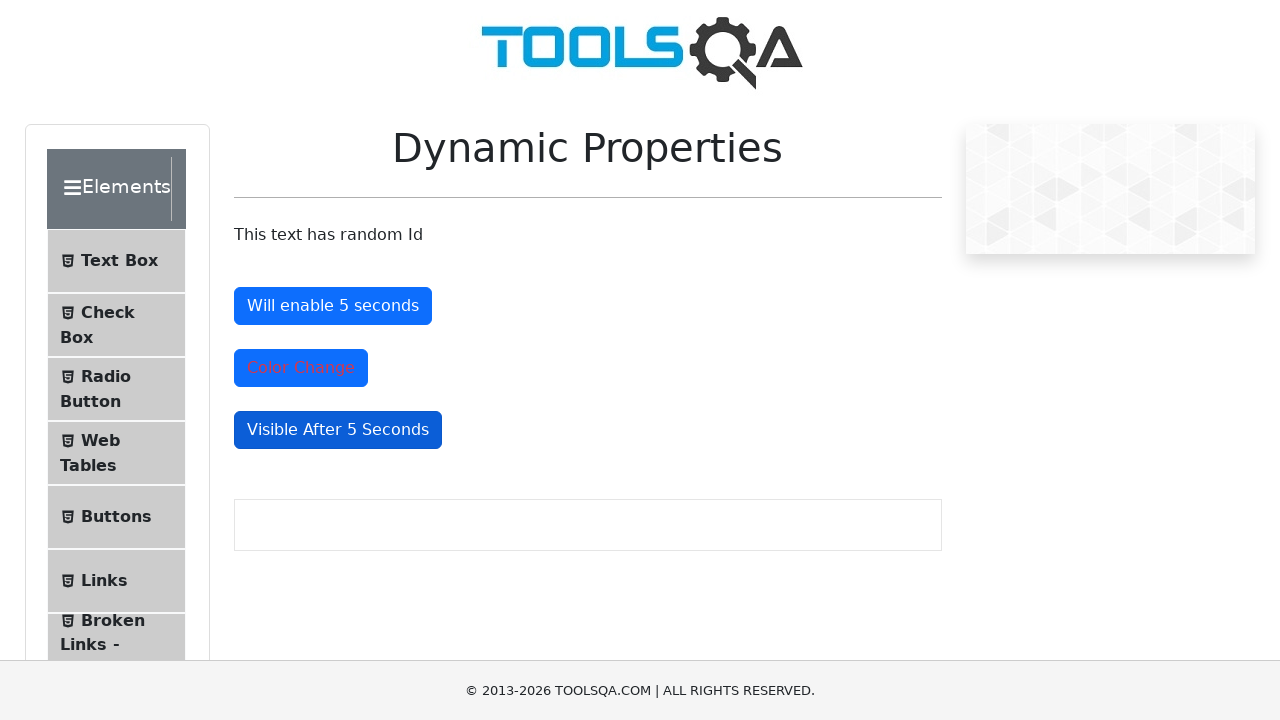